Tests keyboard and mouse interactions on the Selenium downloads page by right-clicking on the Downloads heading, scrolling down the page multiple times using Page Down key, and pressing Enter.

Starting URL: https://www.selenium.dev/downloads/

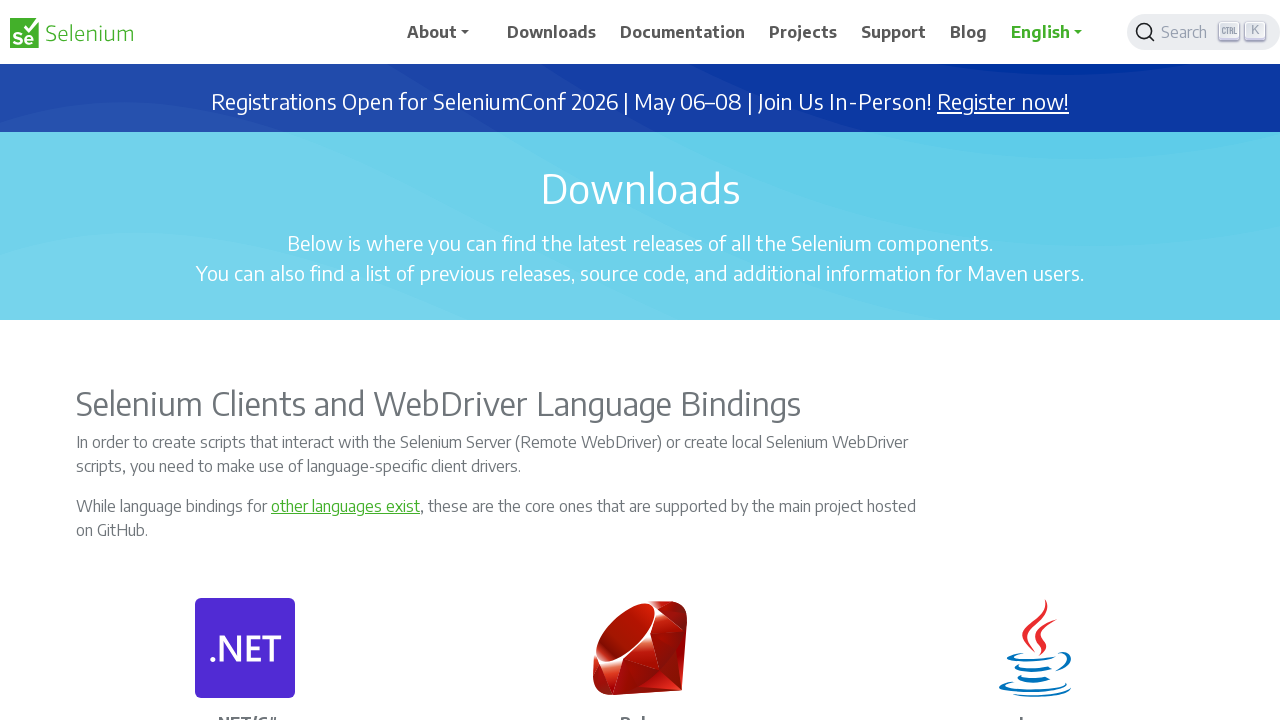

Waited for Downloads heading to be visible
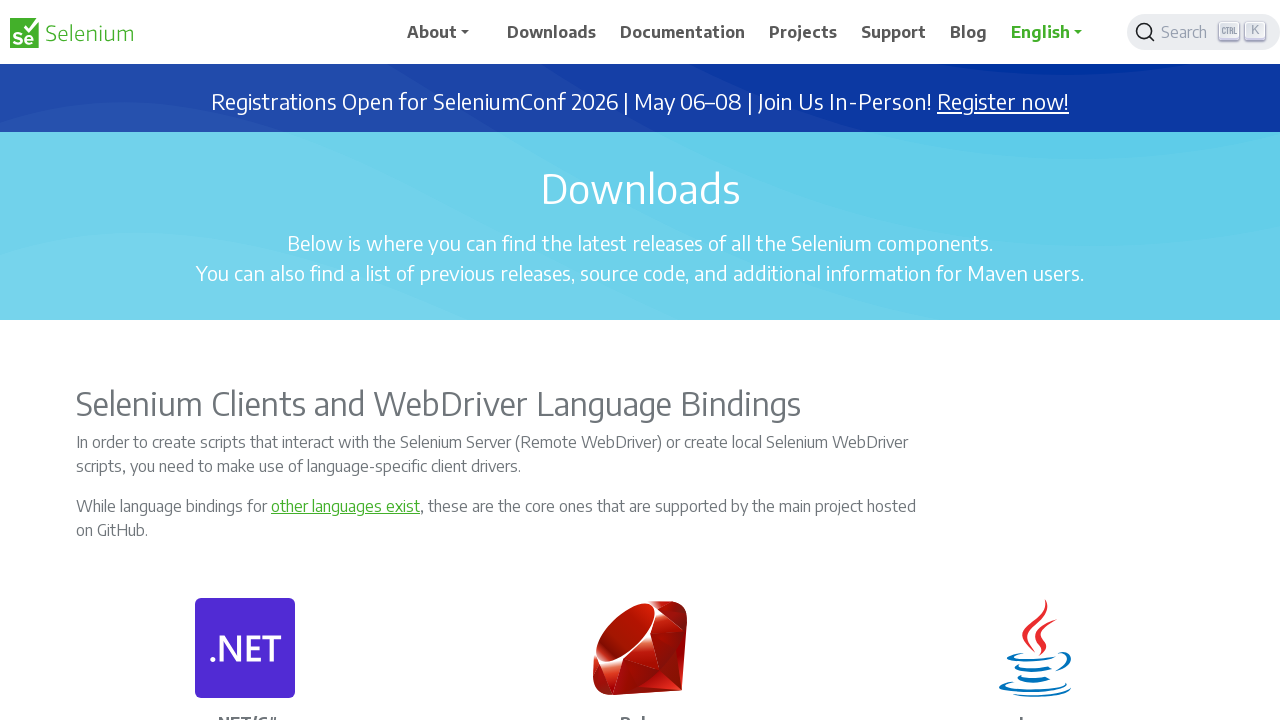

Right-clicked on the Downloads heading at (640, 188) on //h1[text()='Downloads']
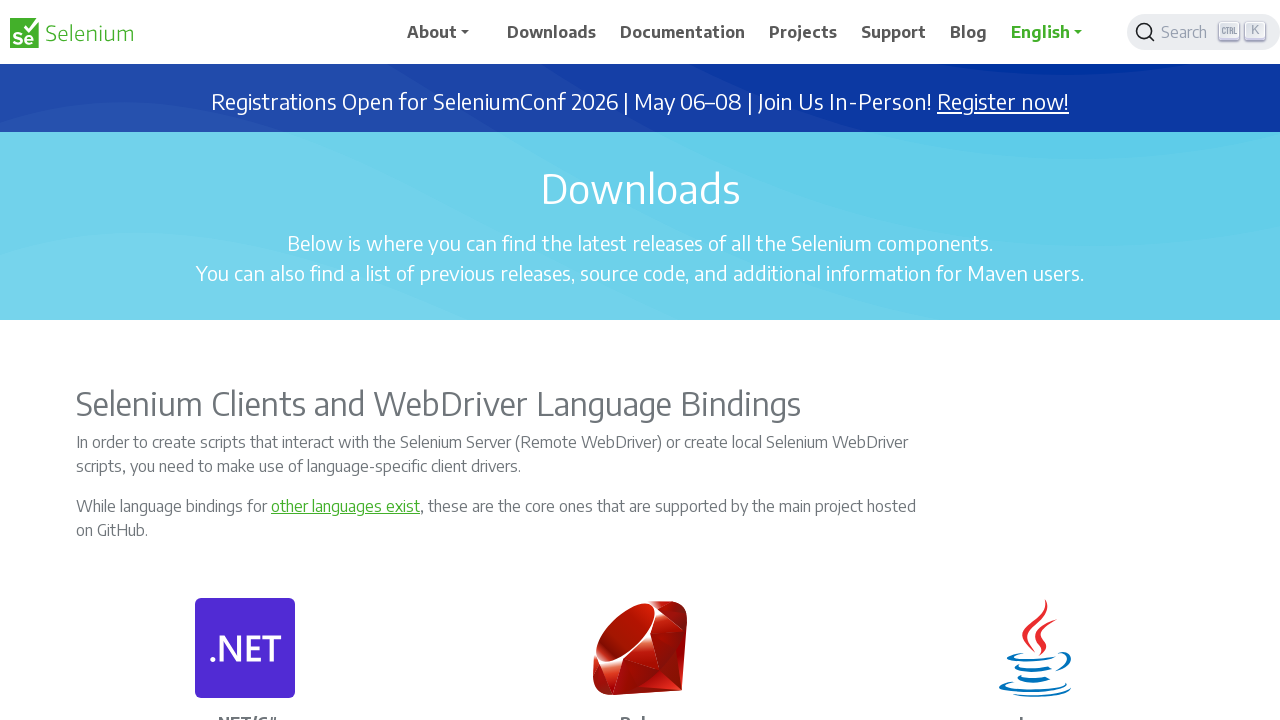

Pressed Escape to dismiss context menu
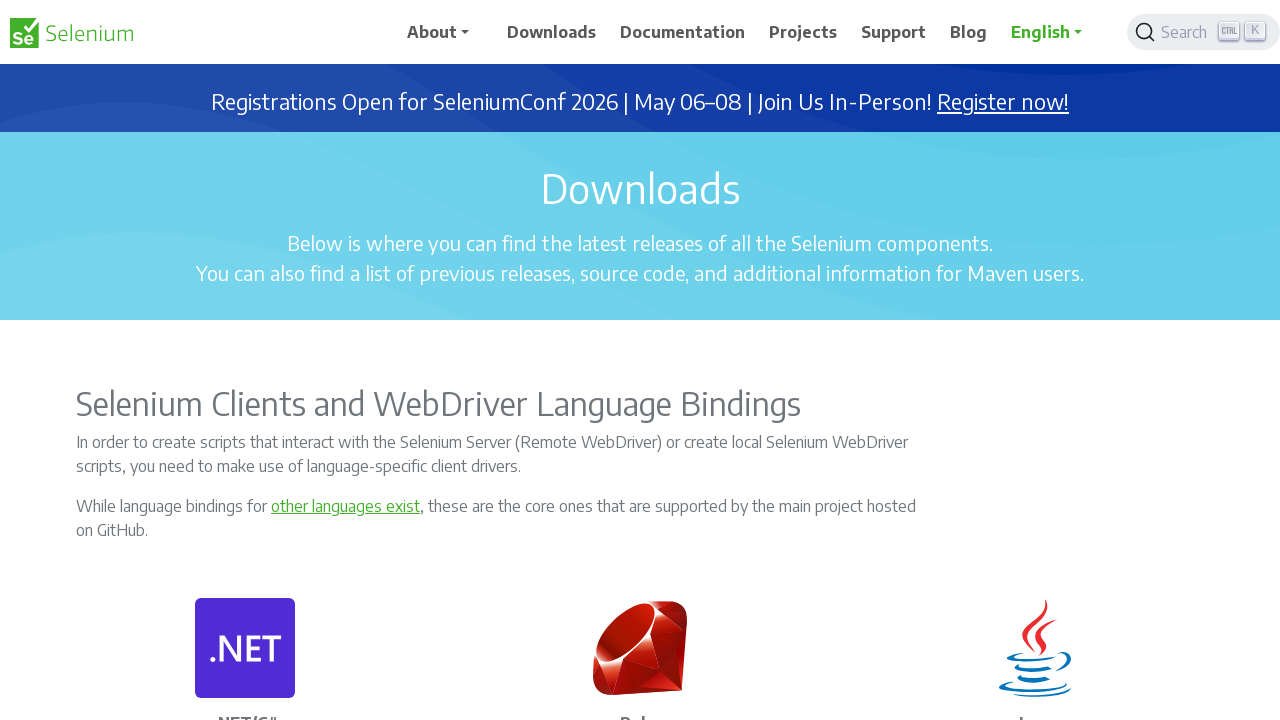

Pressed Page Down (iteration 1/10)
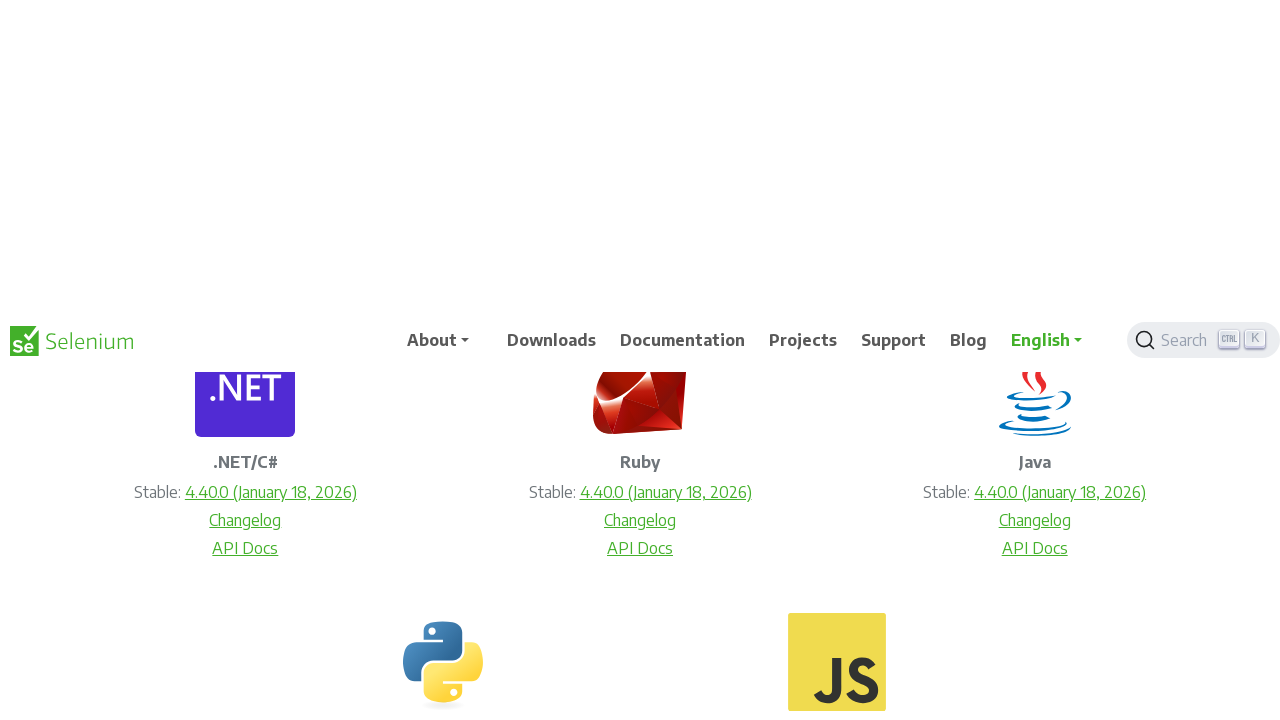

Waited 2 seconds after Page Down (iteration 1/10)
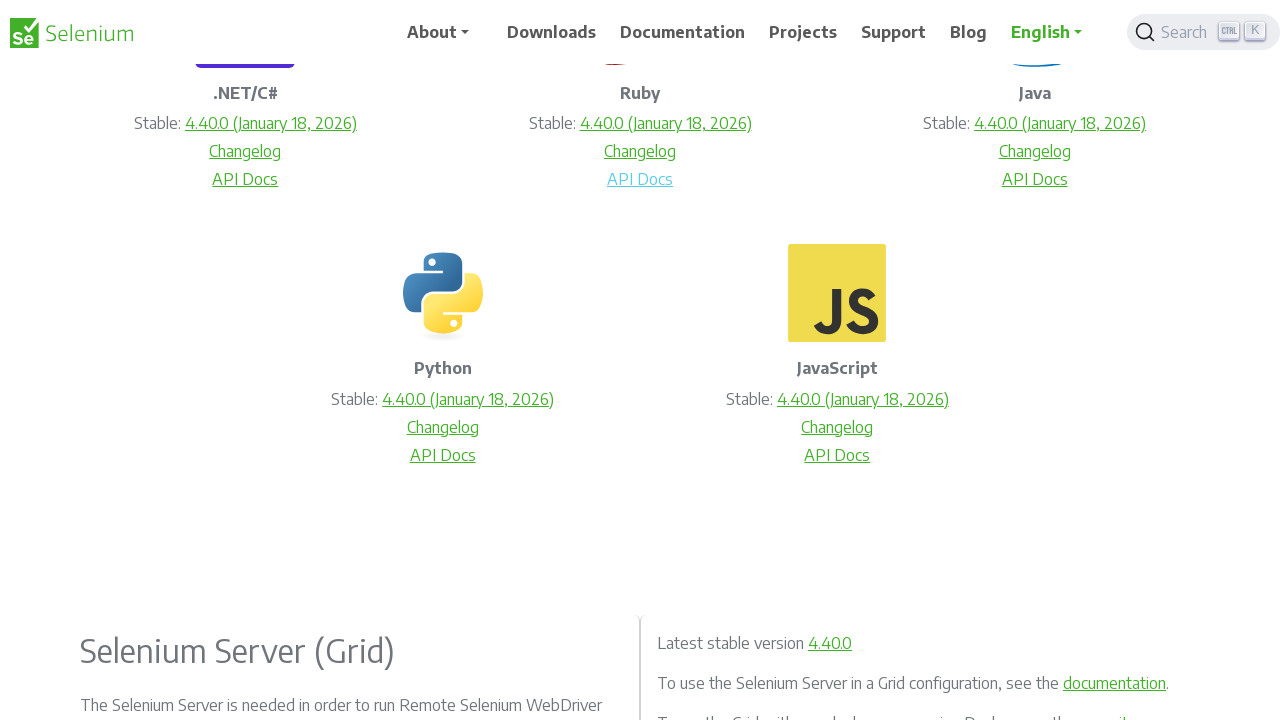

Pressed Page Down (iteration 2/10)
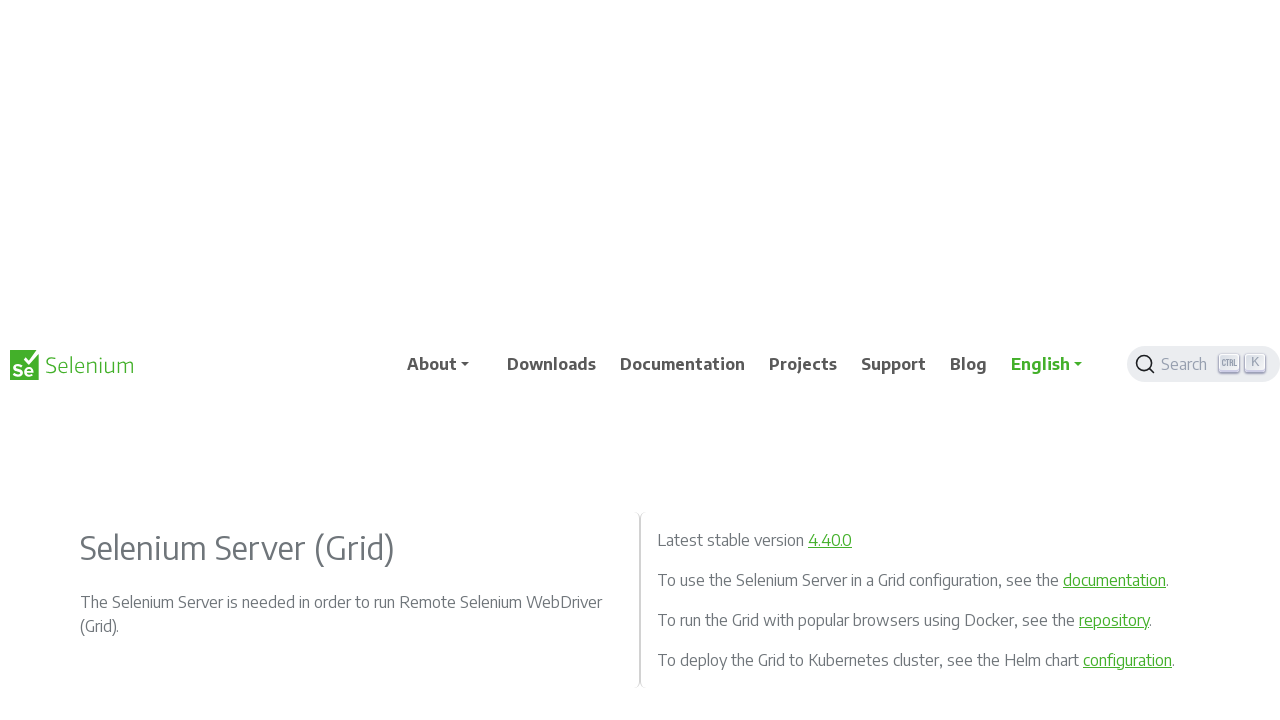

Waited 2 seconds after Page Down (iteration 2/10)
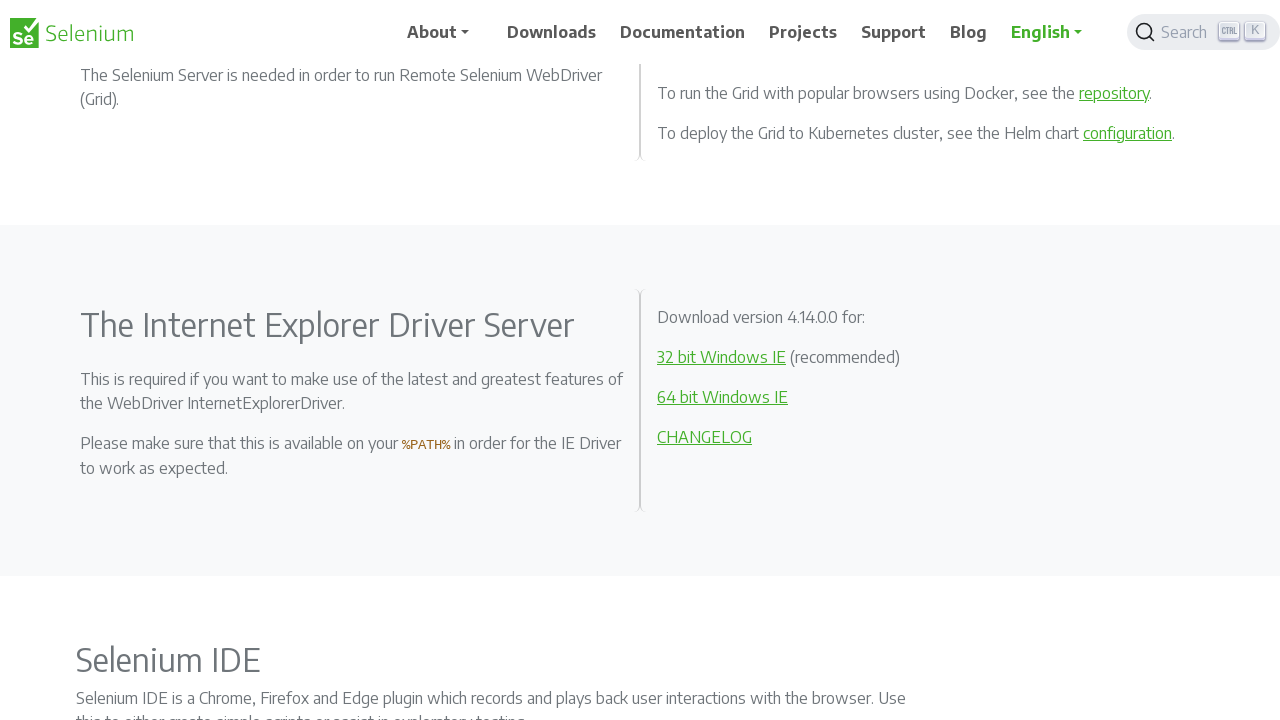

Pressed Page Down (iteration 3/10)
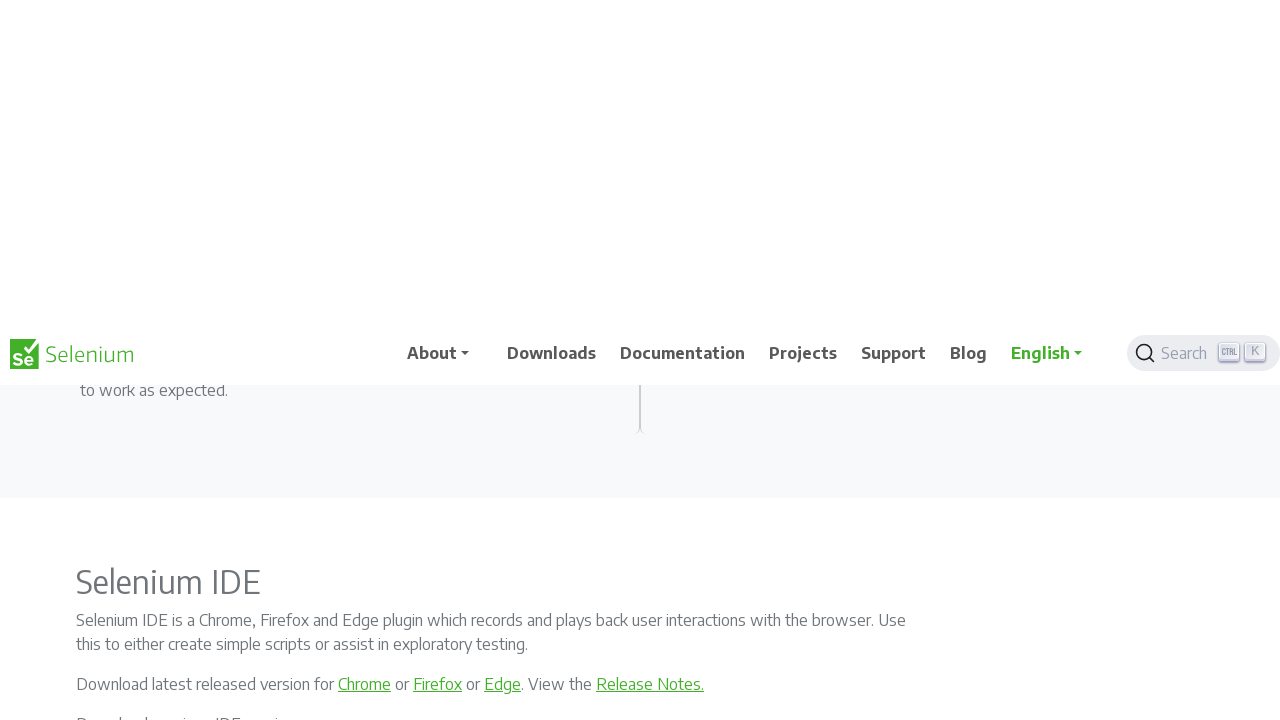

Waited 2 seconds after Page Down (iteration 3/10)
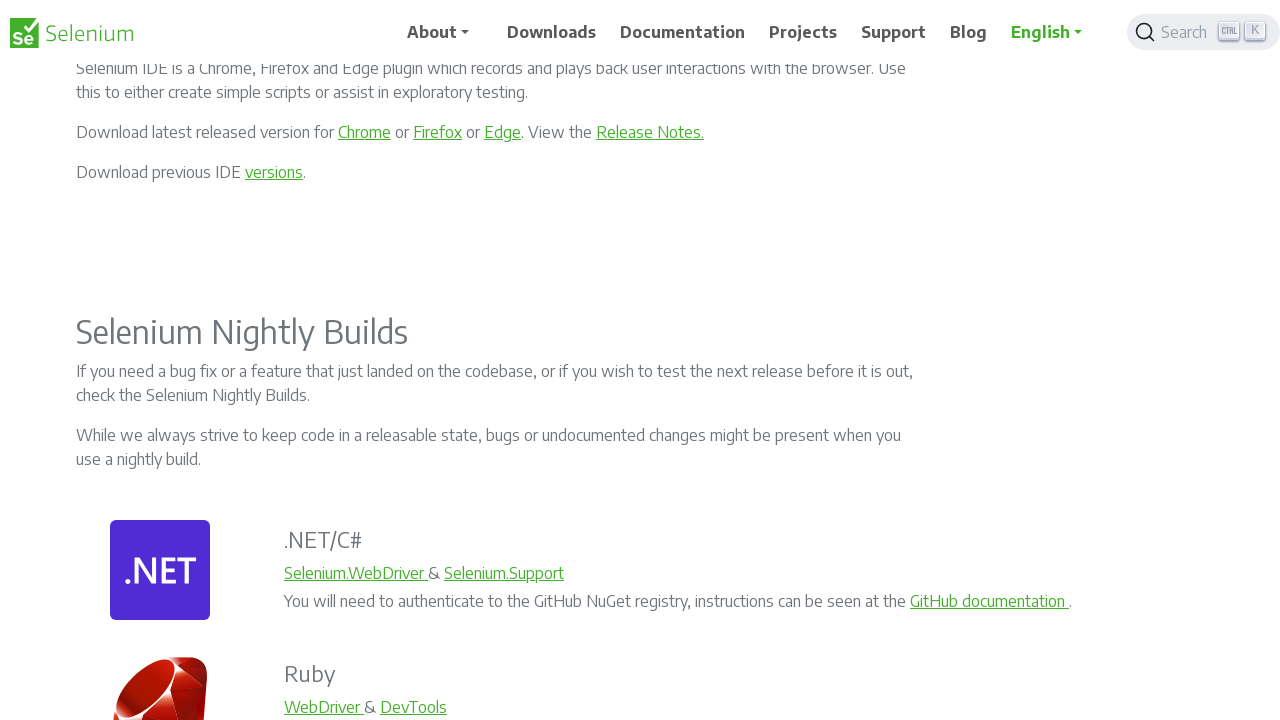

Pressed Page Down (iteration 4/10)
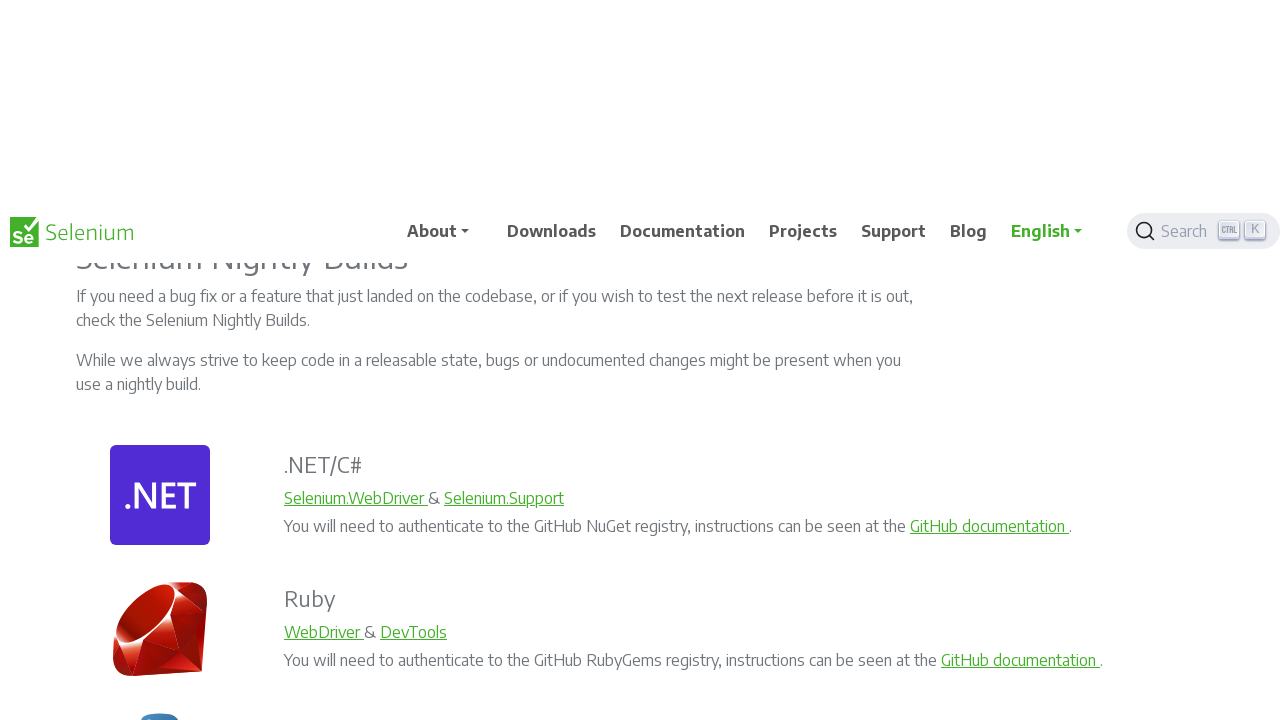

Waited 2 seconds after Page Down (iteration 4/10)
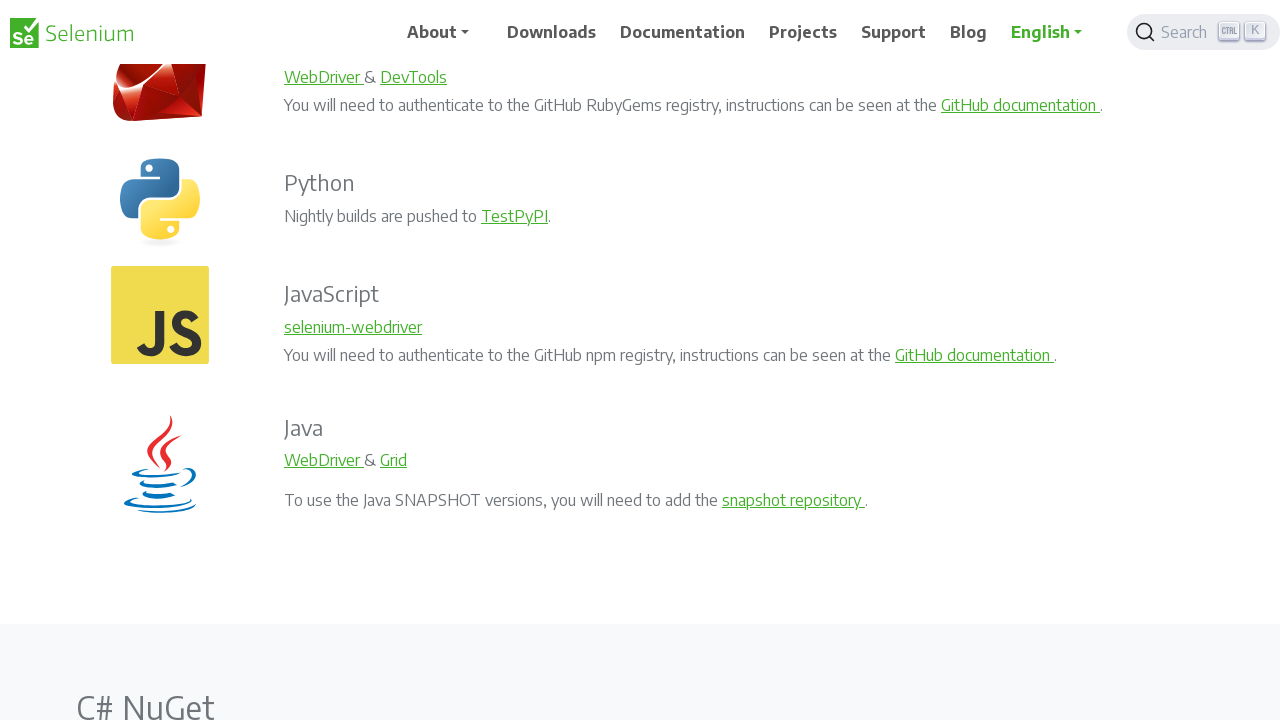

Pressed Page Down (iteration 5/10)
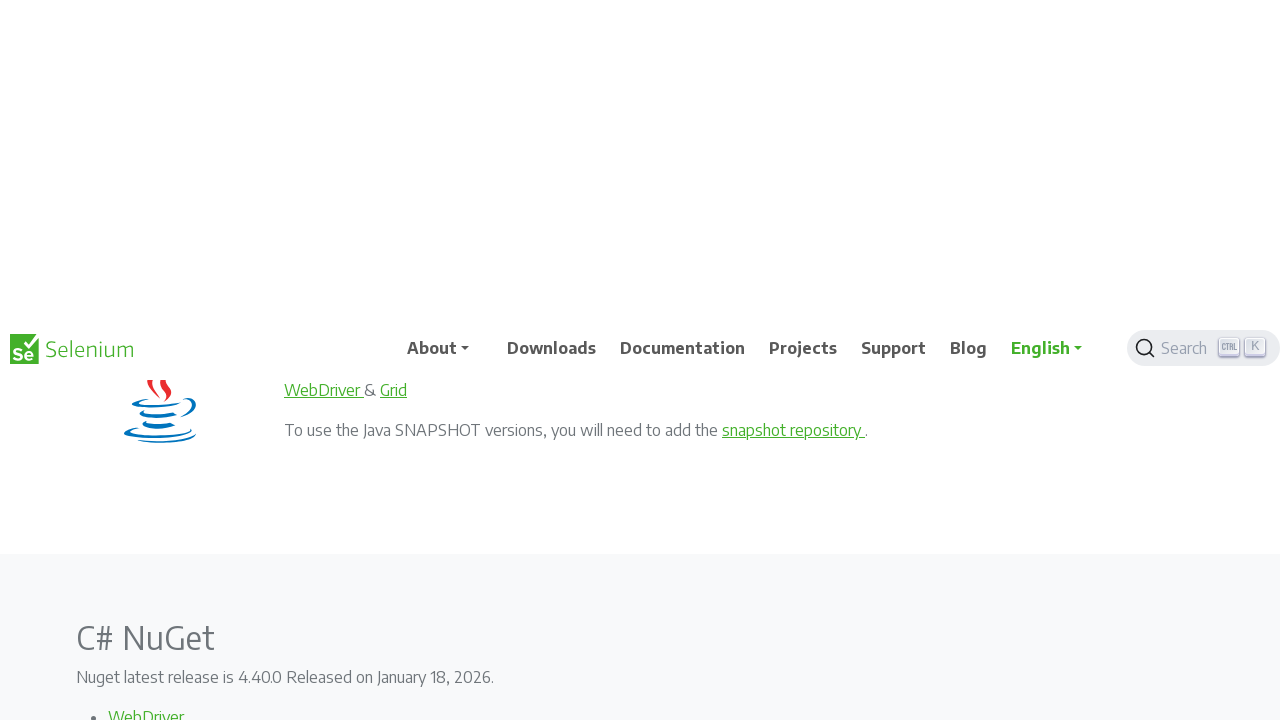

Waited 2 seconds after Page Down (iteration 5/10)
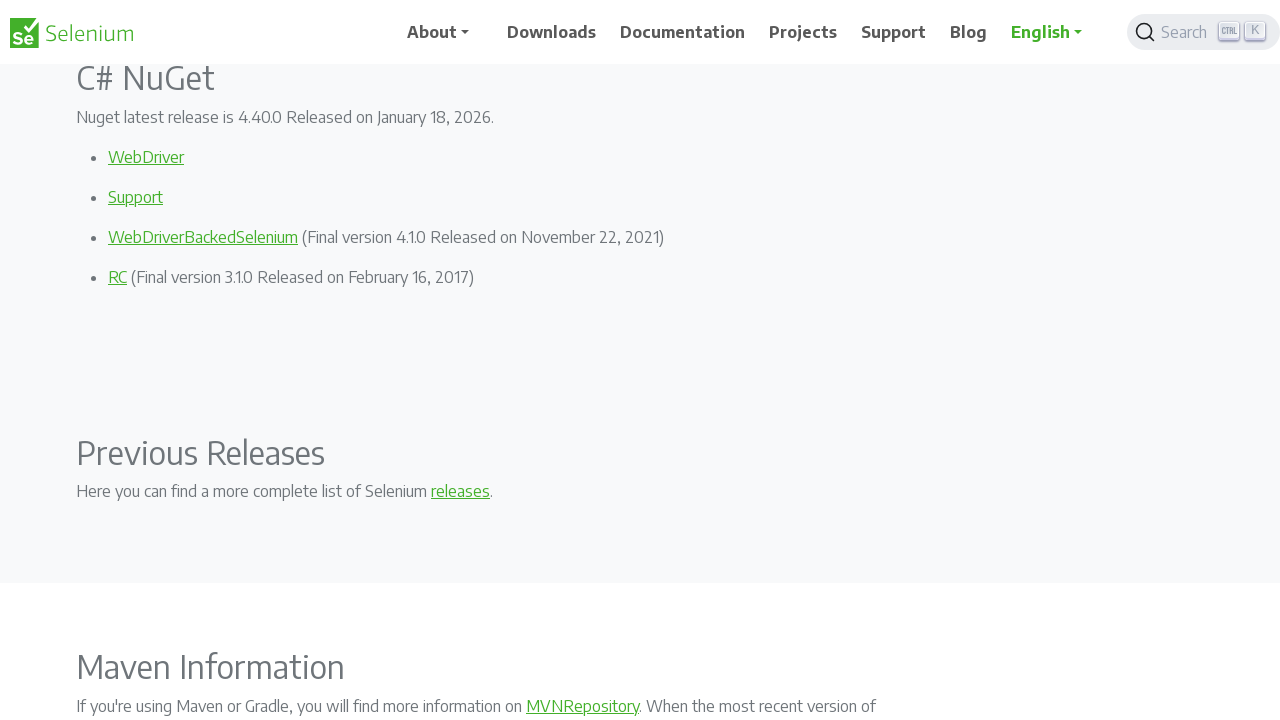

Pressed Page Down (iteration 6/10)
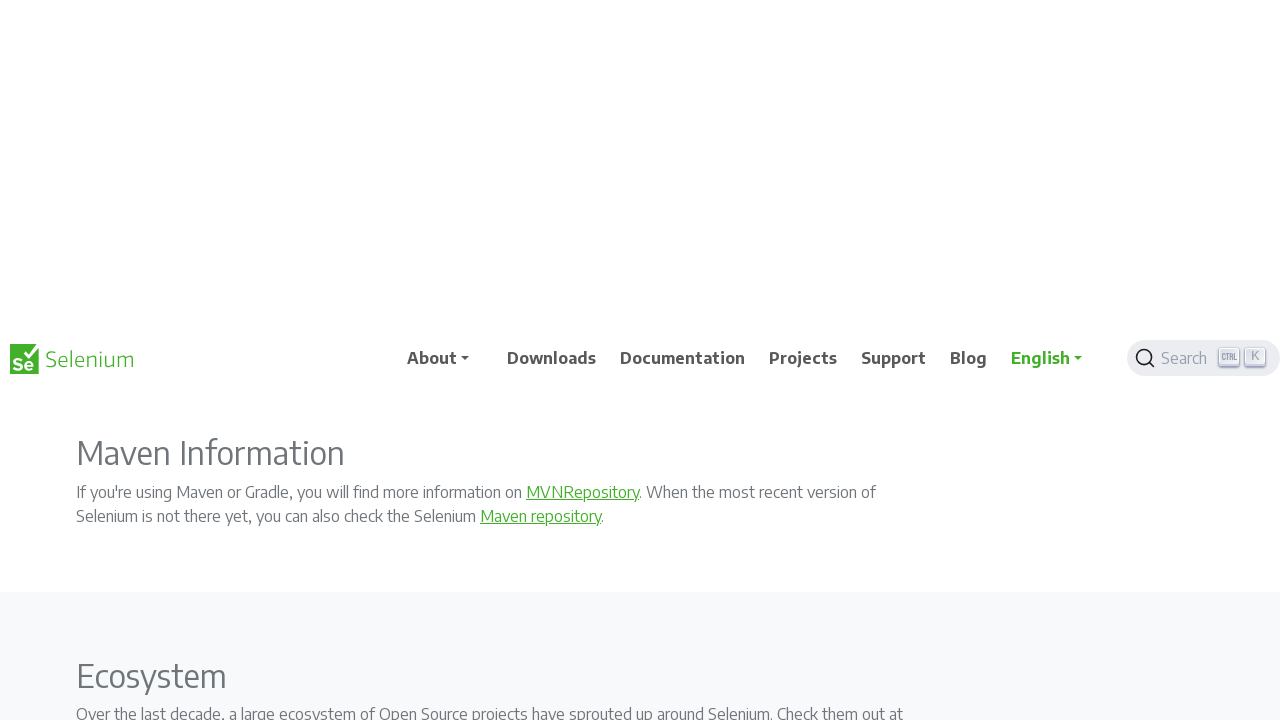

Waited 2 seconds after Page Down (iteration 6/10)
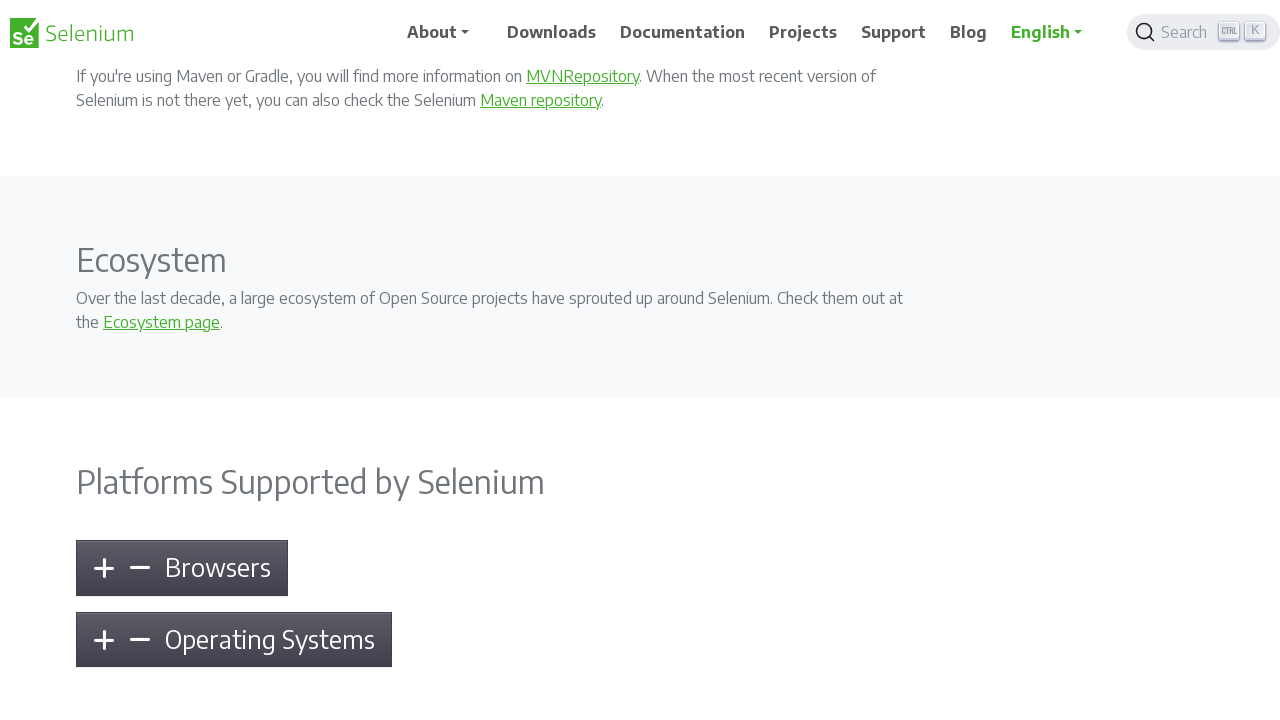

Pressed Page Down (iteration 7/10)
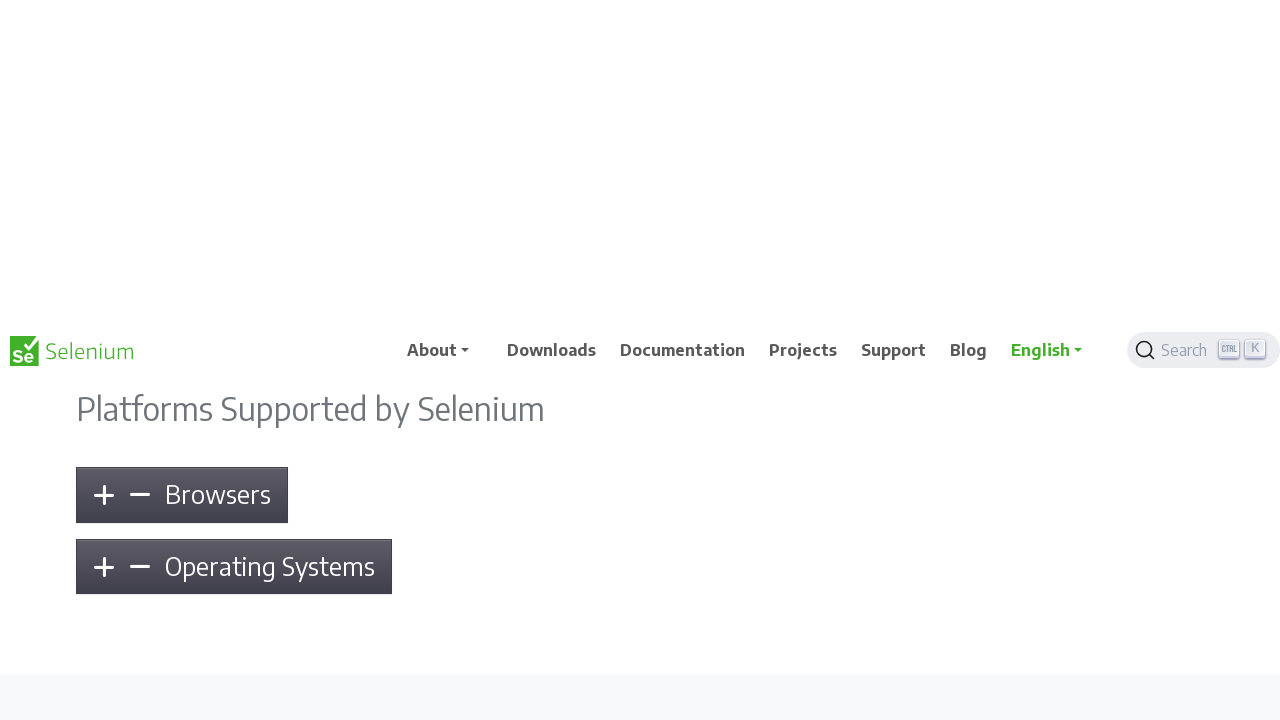

Waited 2 seconds after Page Down (iteration 7/10)
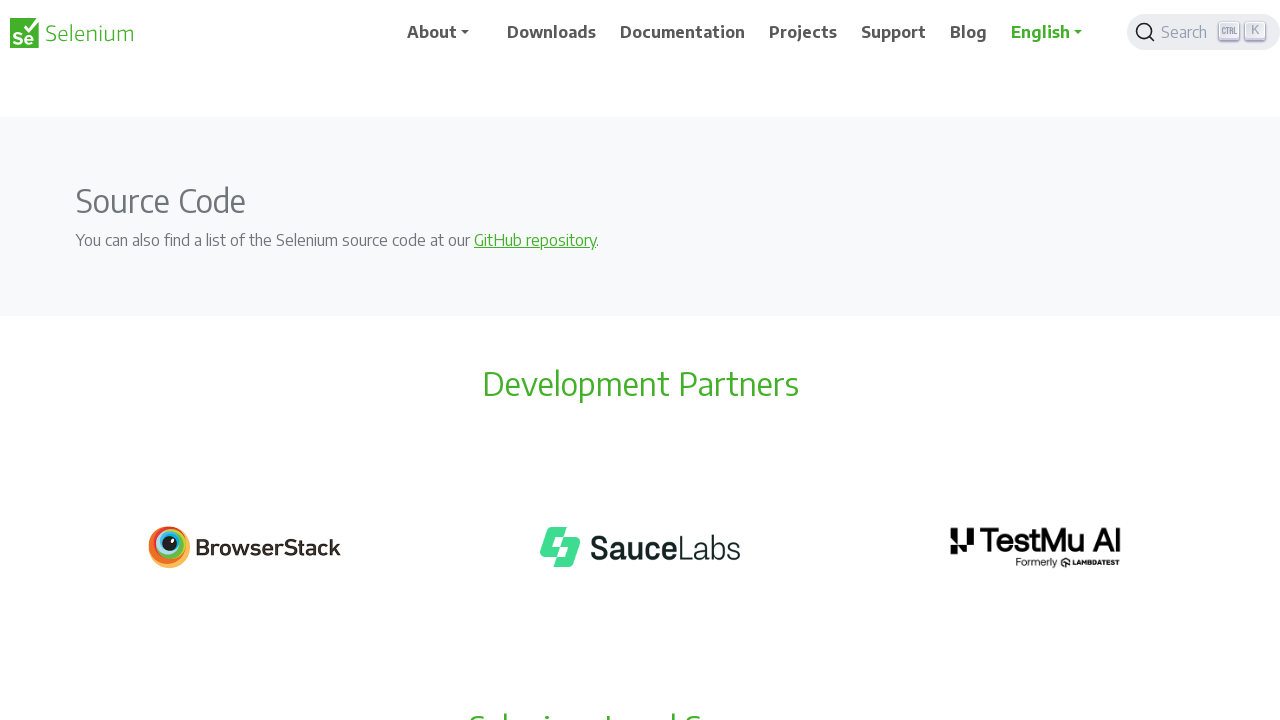

Pressed Page Down (iteration 8/10)
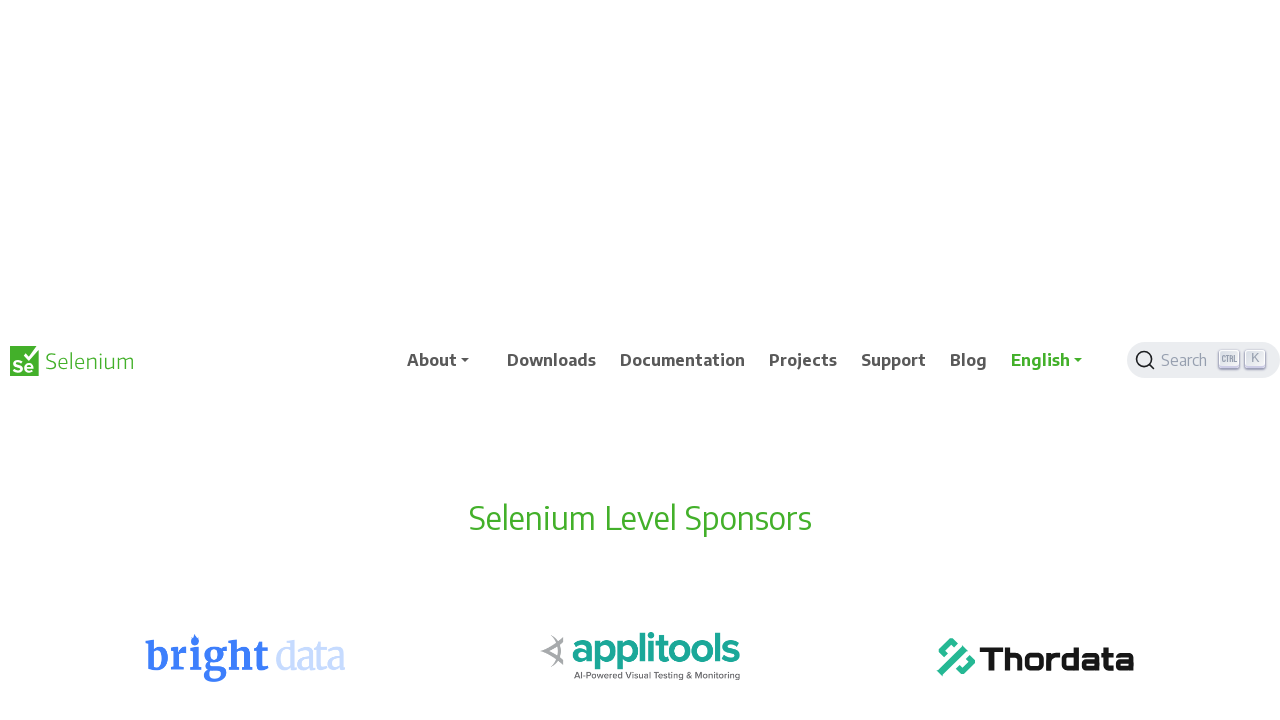

Waited 2 seconds after Page Down (iteration 8/10)
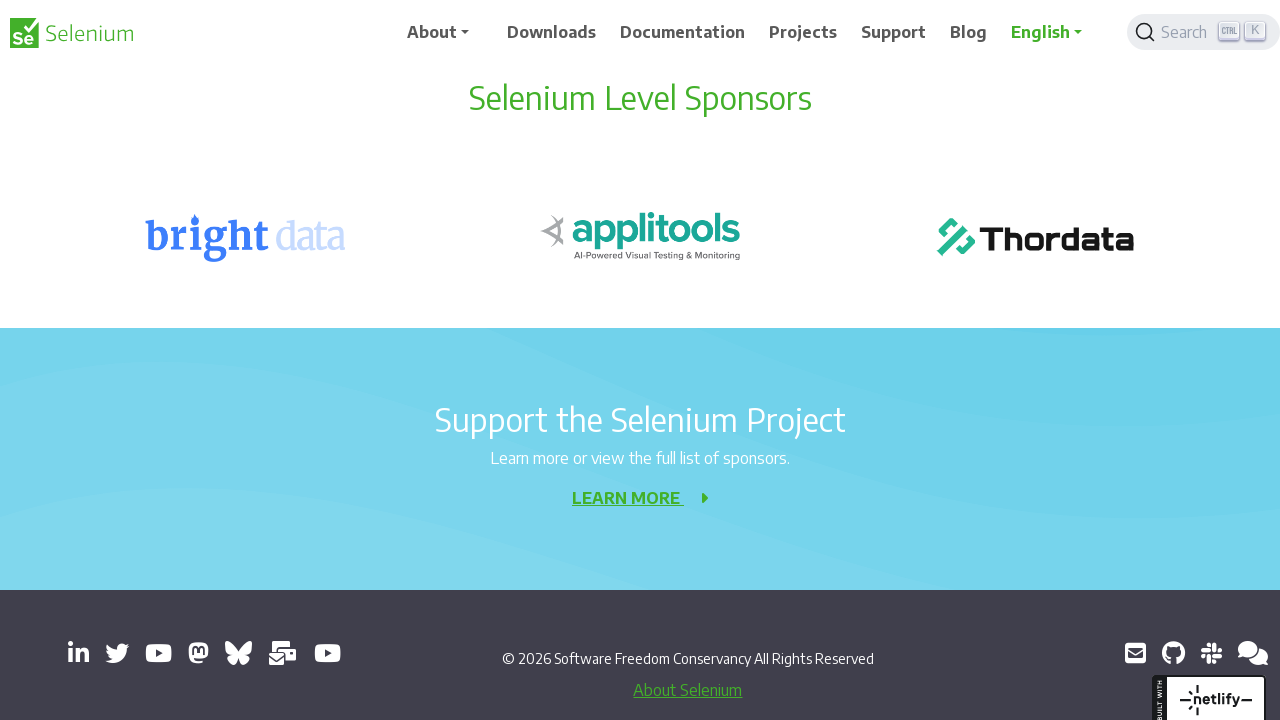

Pressed Page Down (iteration 9/10)
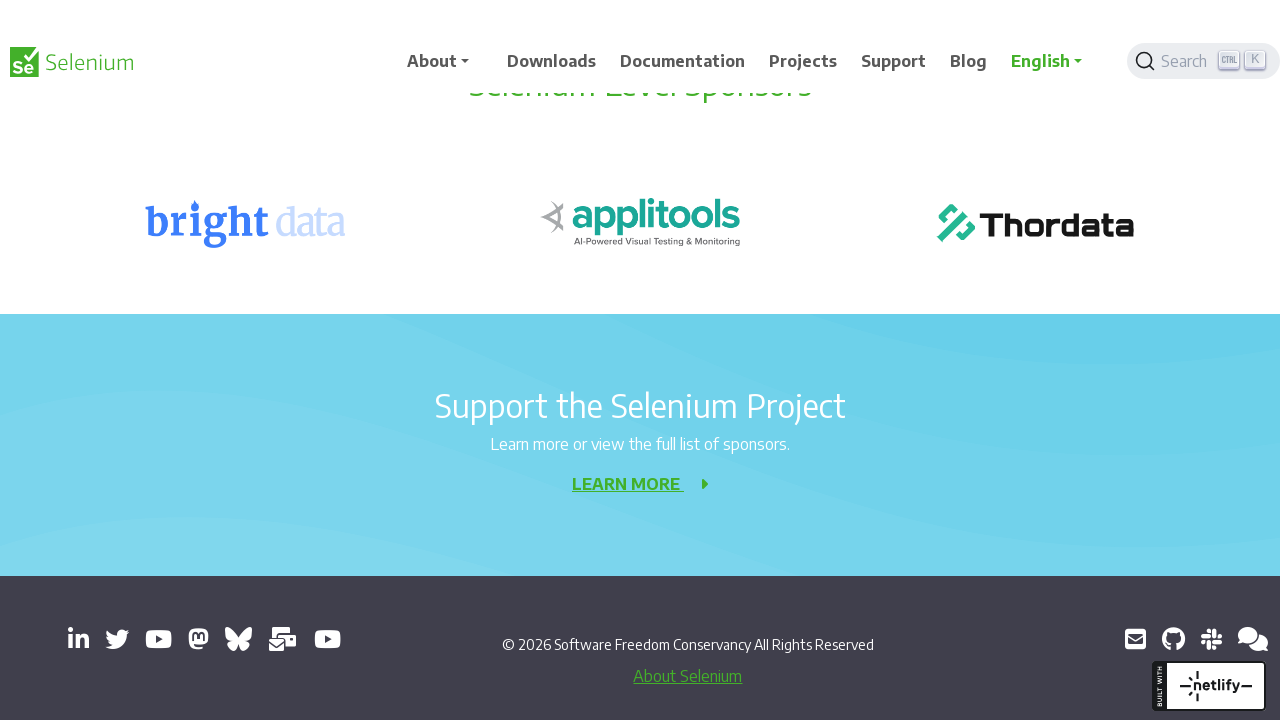

Waited 2 seconds after Page Down (iteration 9/10)
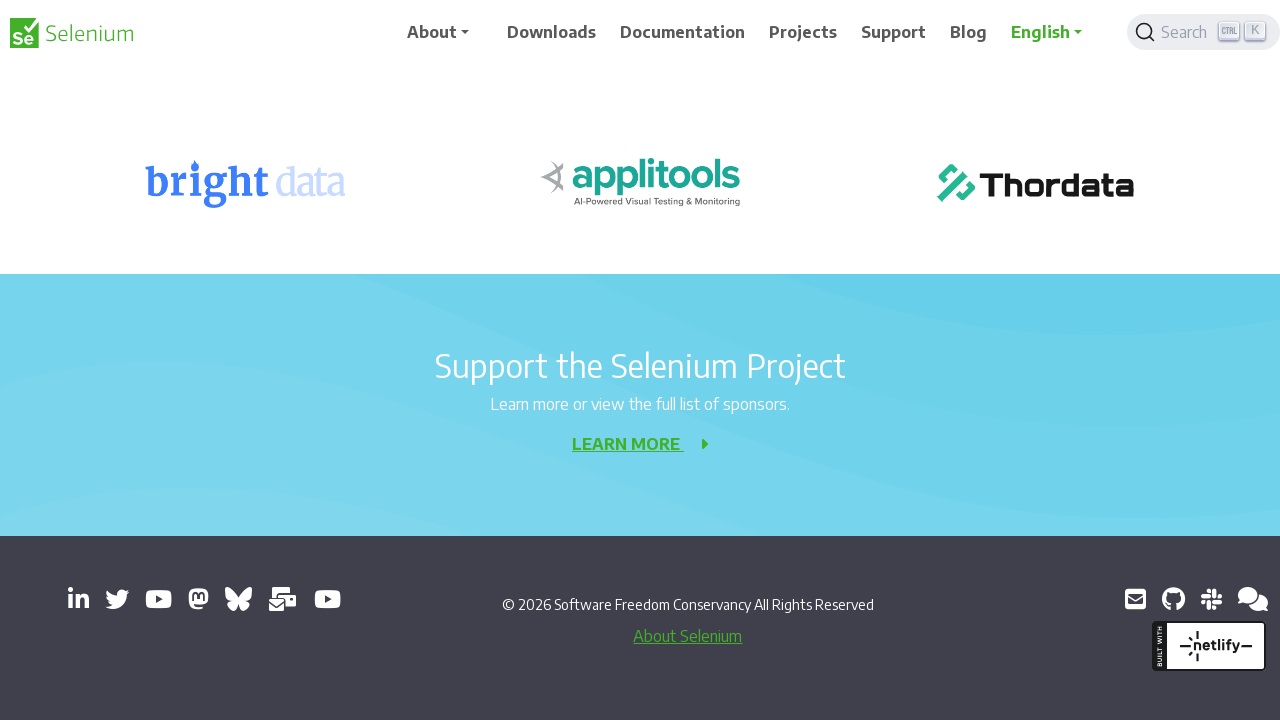

Pressed Page Down (iteration 10/10)
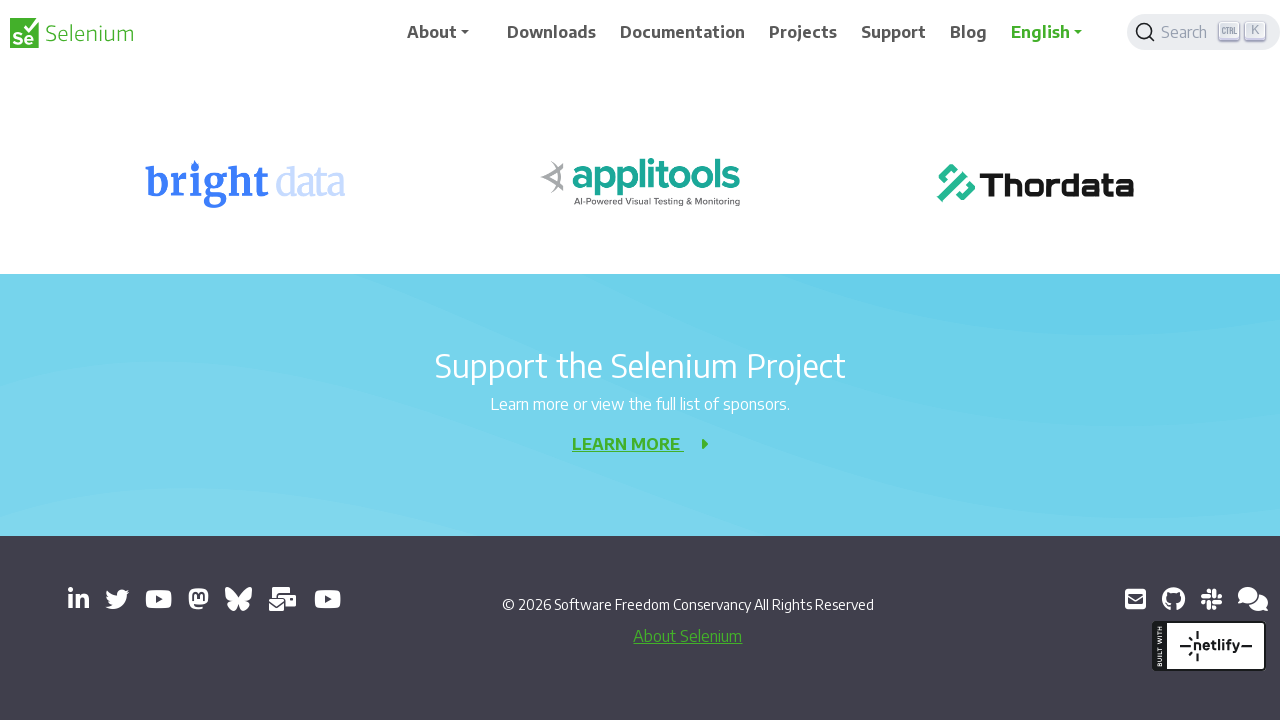

Waited 2 seconds after Page Down (iteration 10/10)
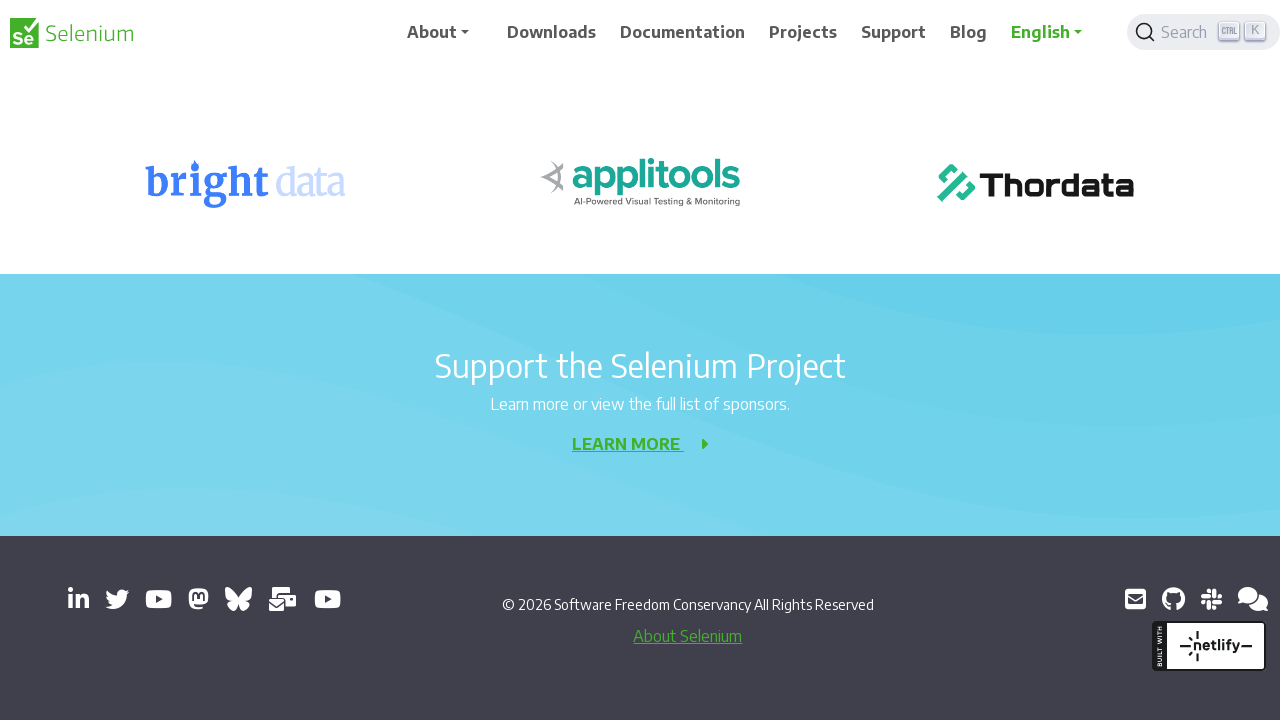

Pressed Enter key
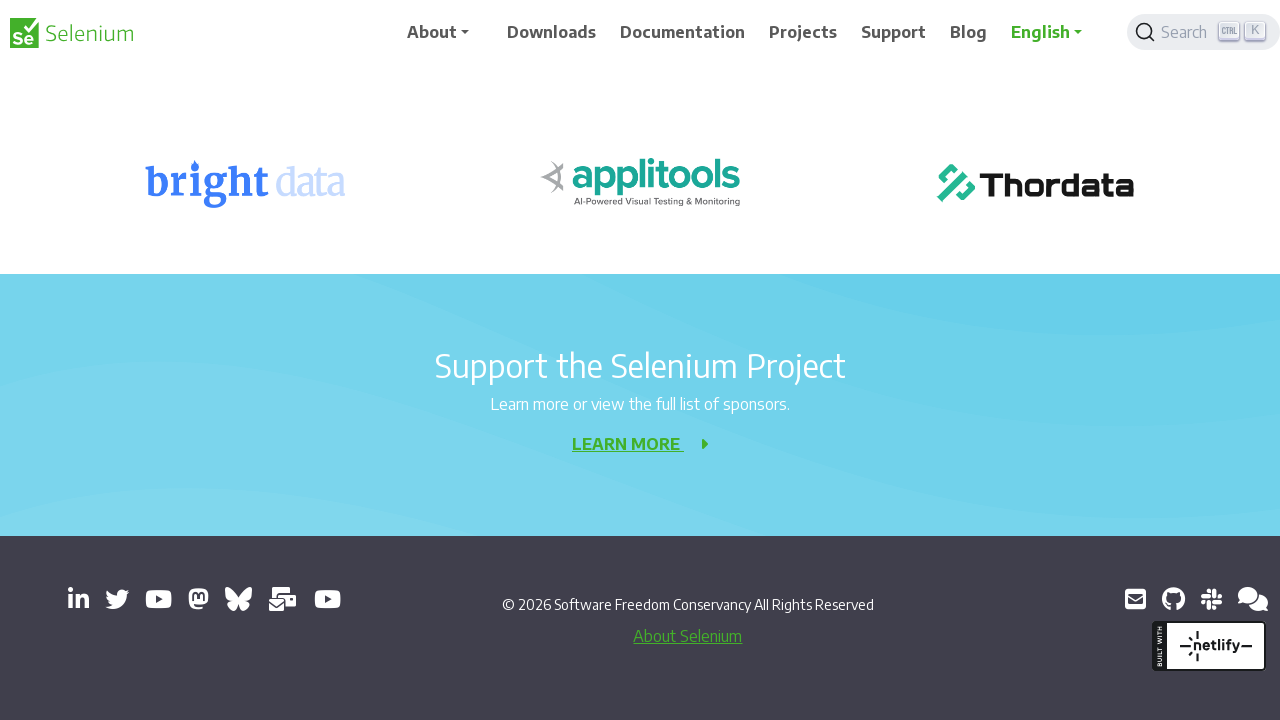

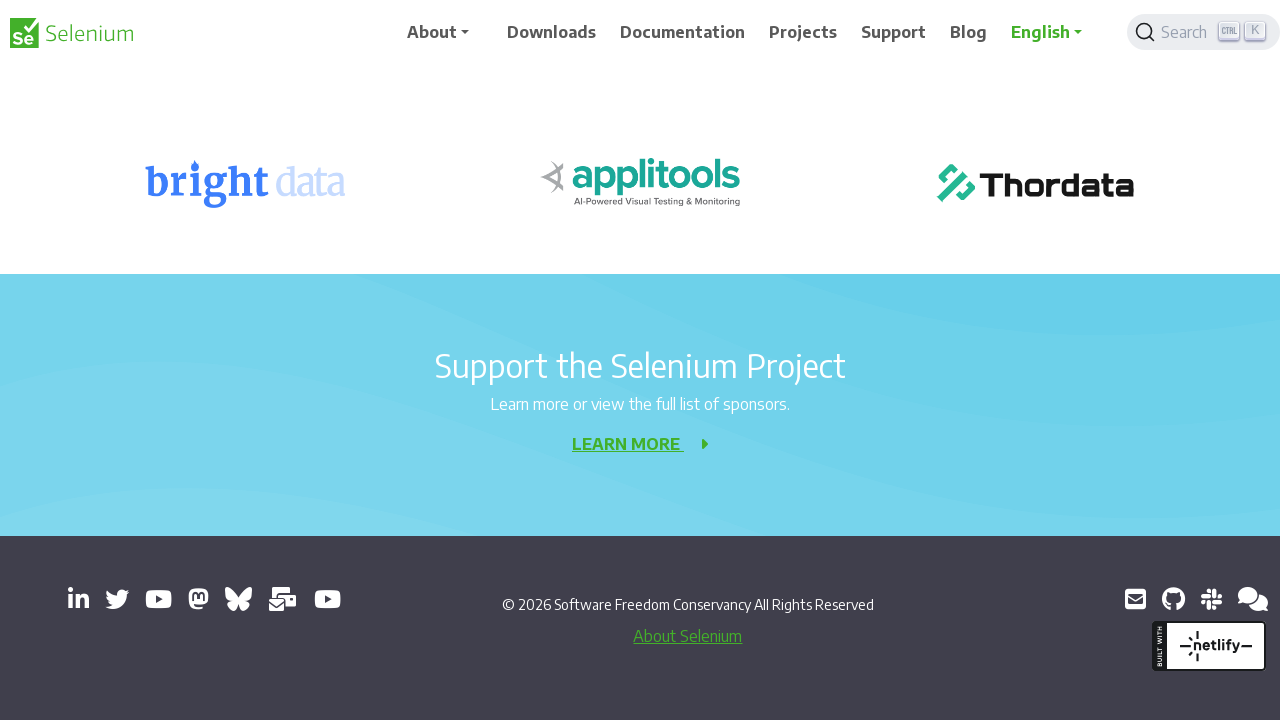